Tests the checkout flow on DemoBlaze e-commerce site by clicking the place order button, filling in the purchase form with customer details (name, country, city, card info, month, year), and submitting the order.

Starting URL: https://www.demoblaze.com/cart.html

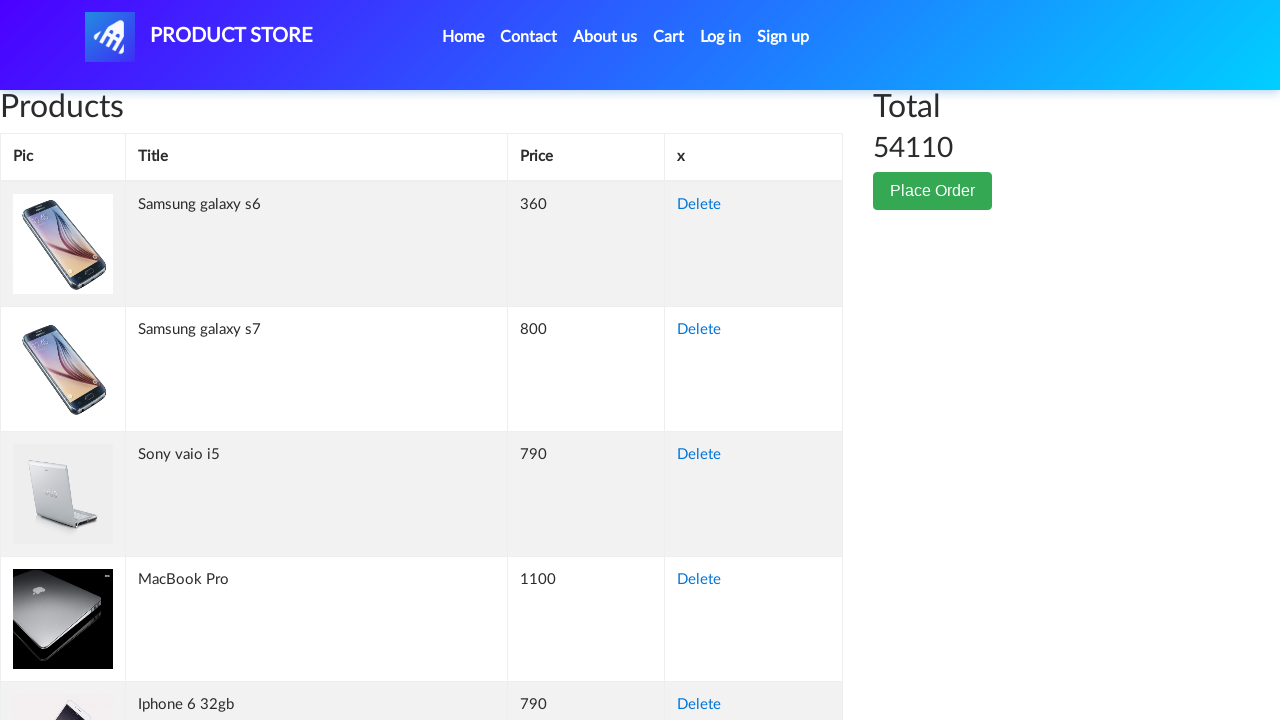

Clicked the 'Place Order' button at (933, 191) on xpath=//*[@id='page-wrapper']/div/div[2]/button
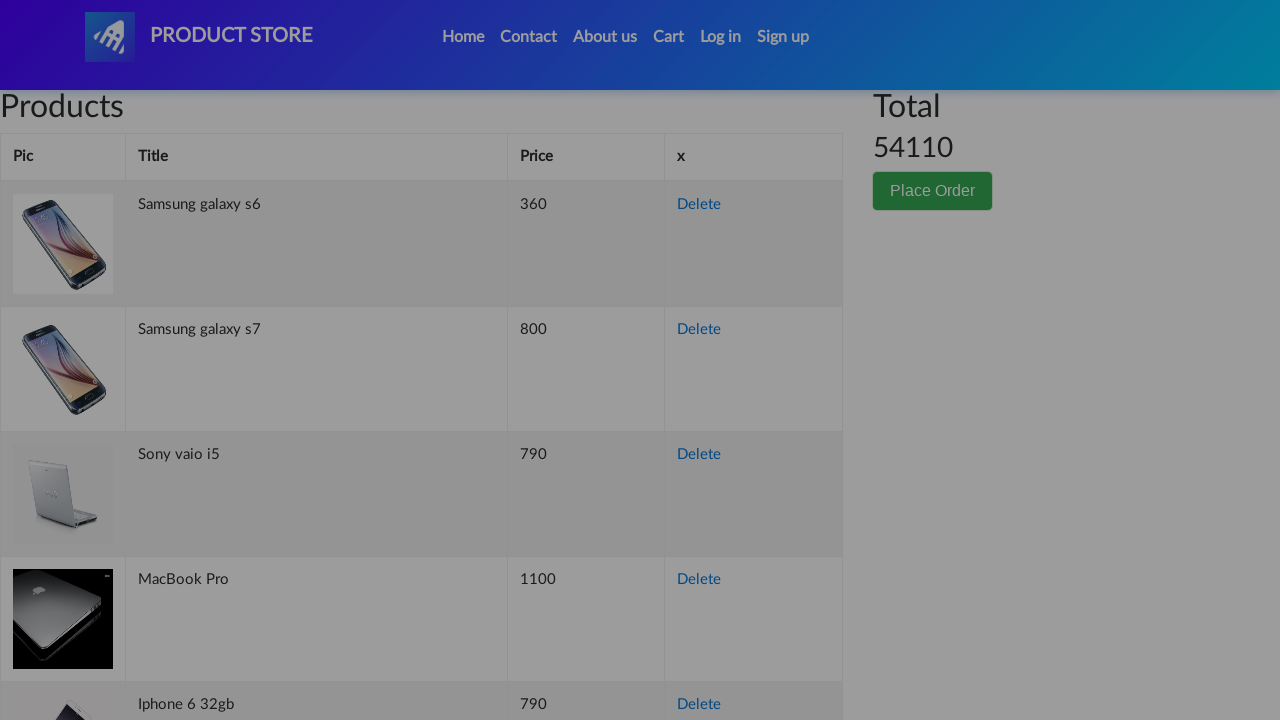

Order modal appeared with form fields
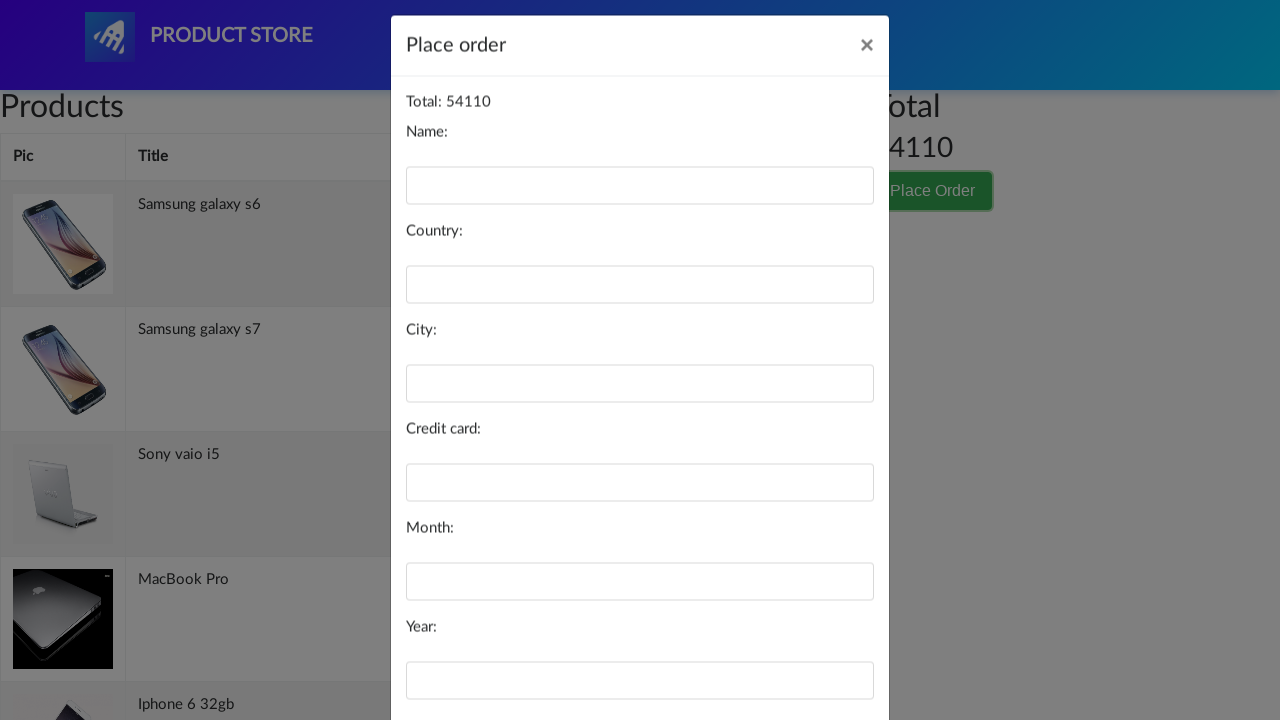

Filled customer name field with 'John Smith' on #name
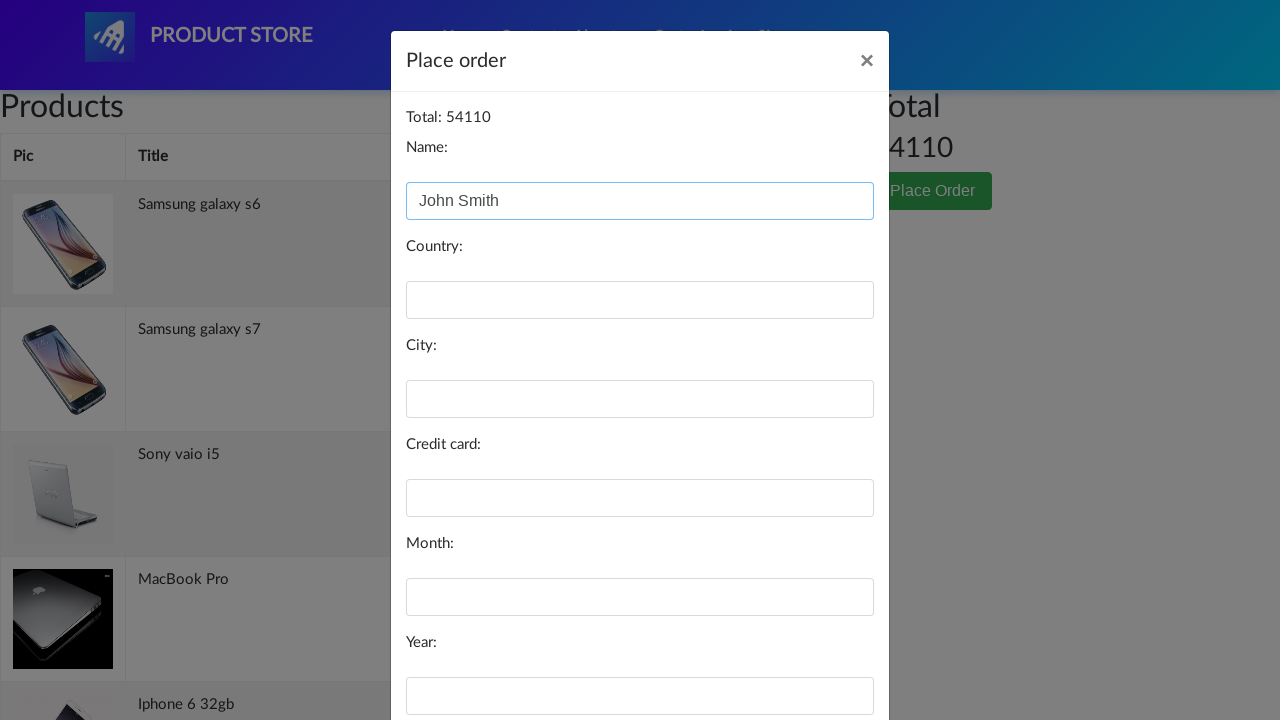

Filled country field with 'India' on #country
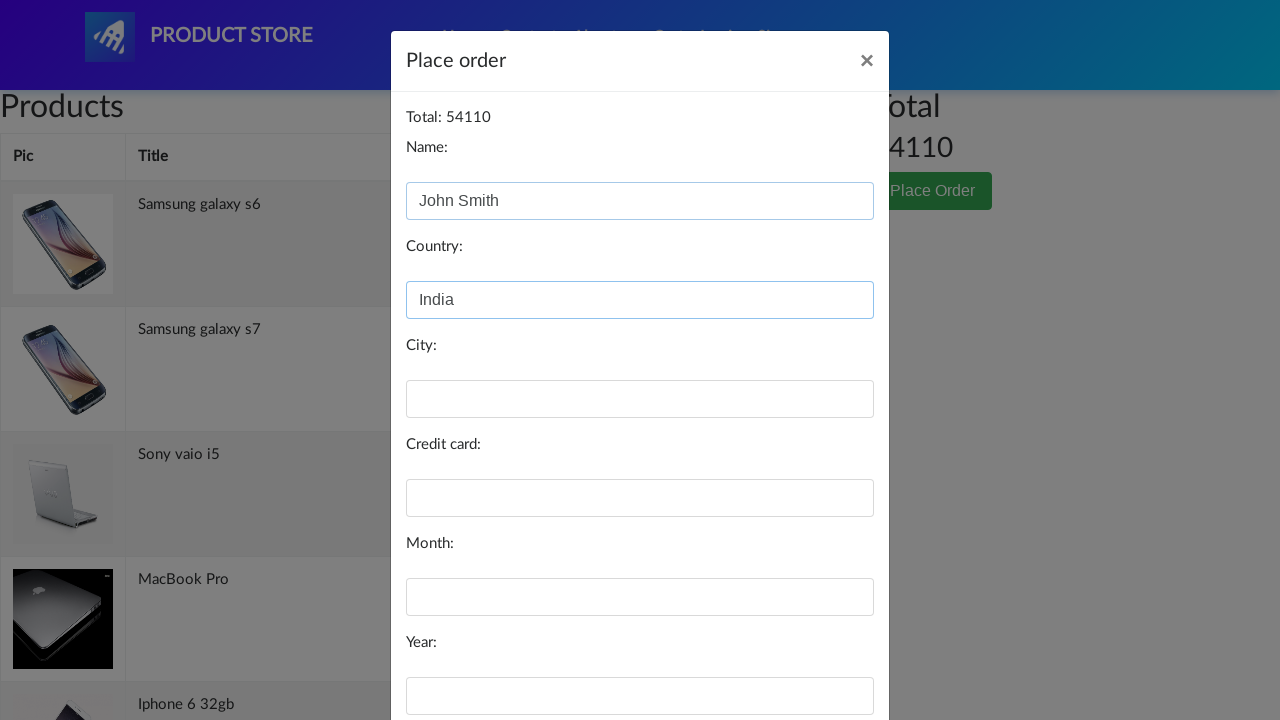

Filled city field with 'Noida' on #city
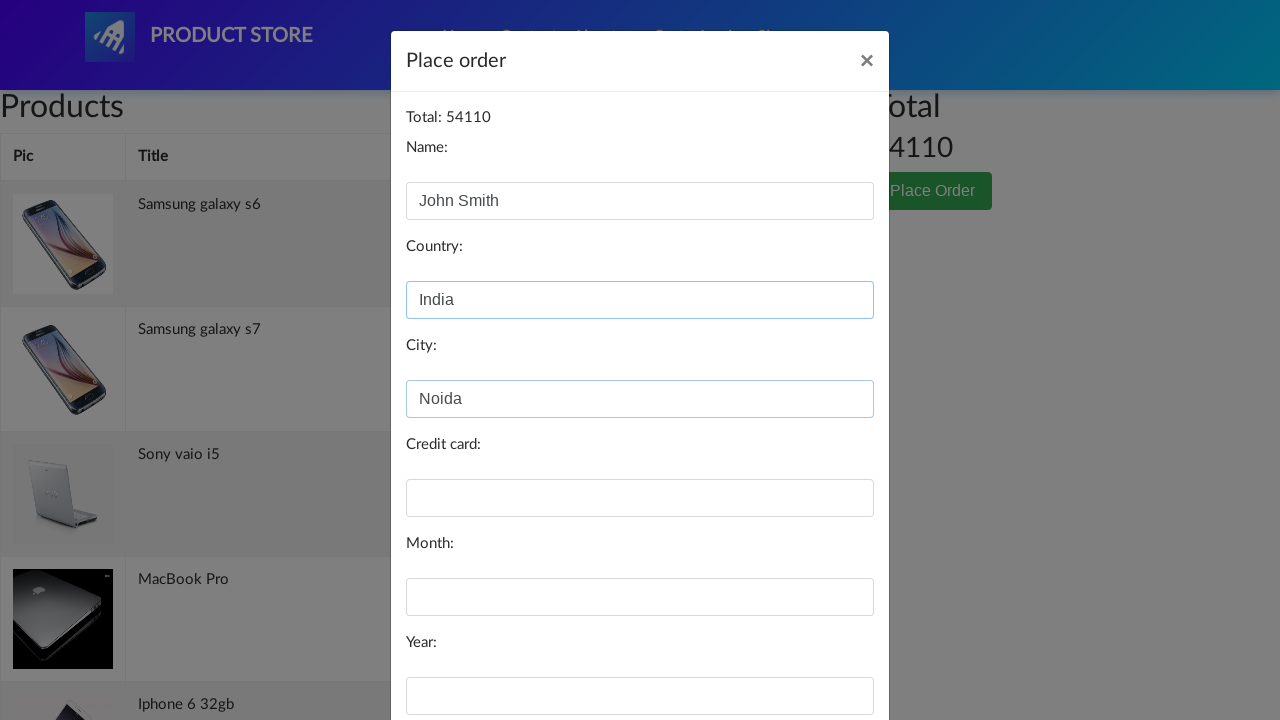

Filled card type field with 'Visa' on #card
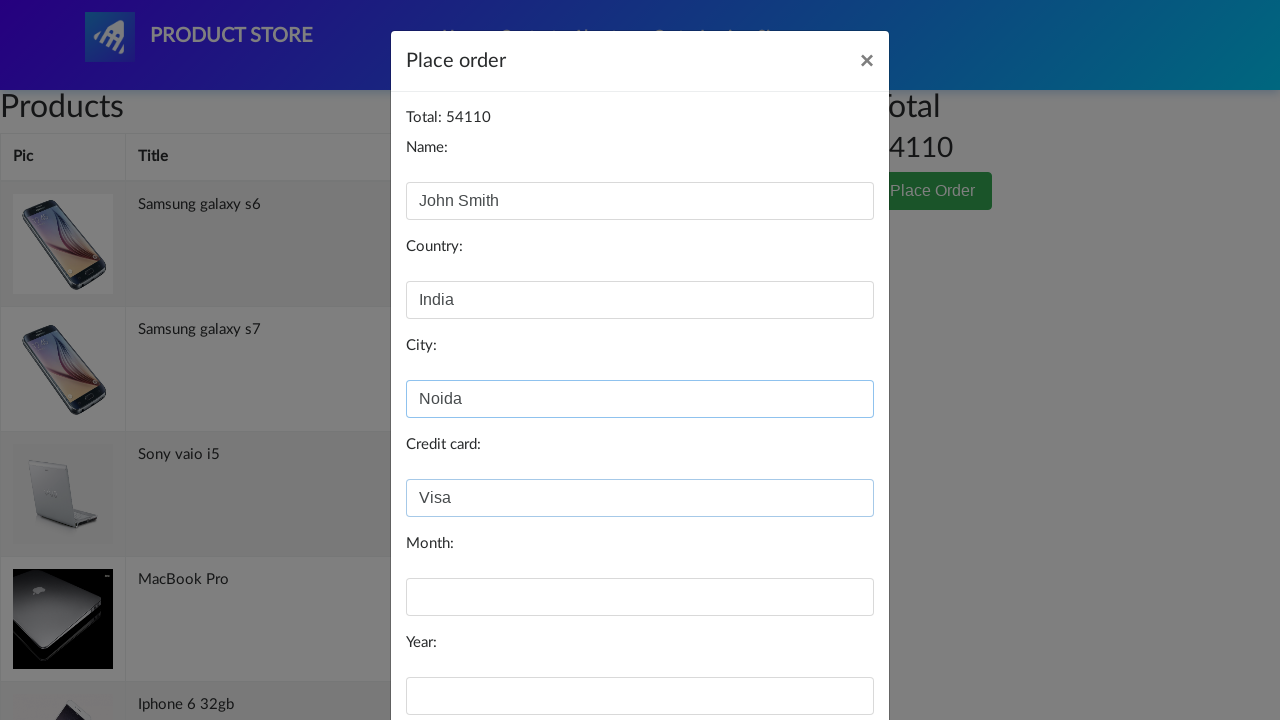

Filled month field with 'August' on #month
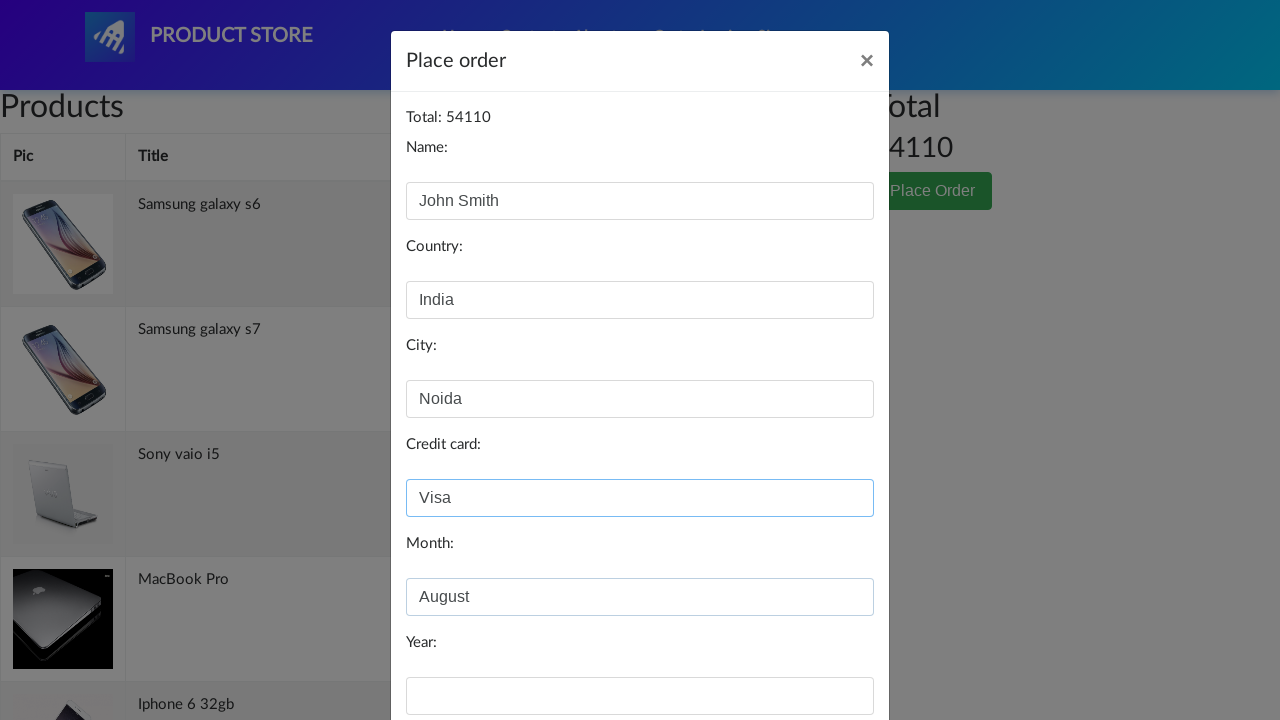

Filled year field with '2023' on #year
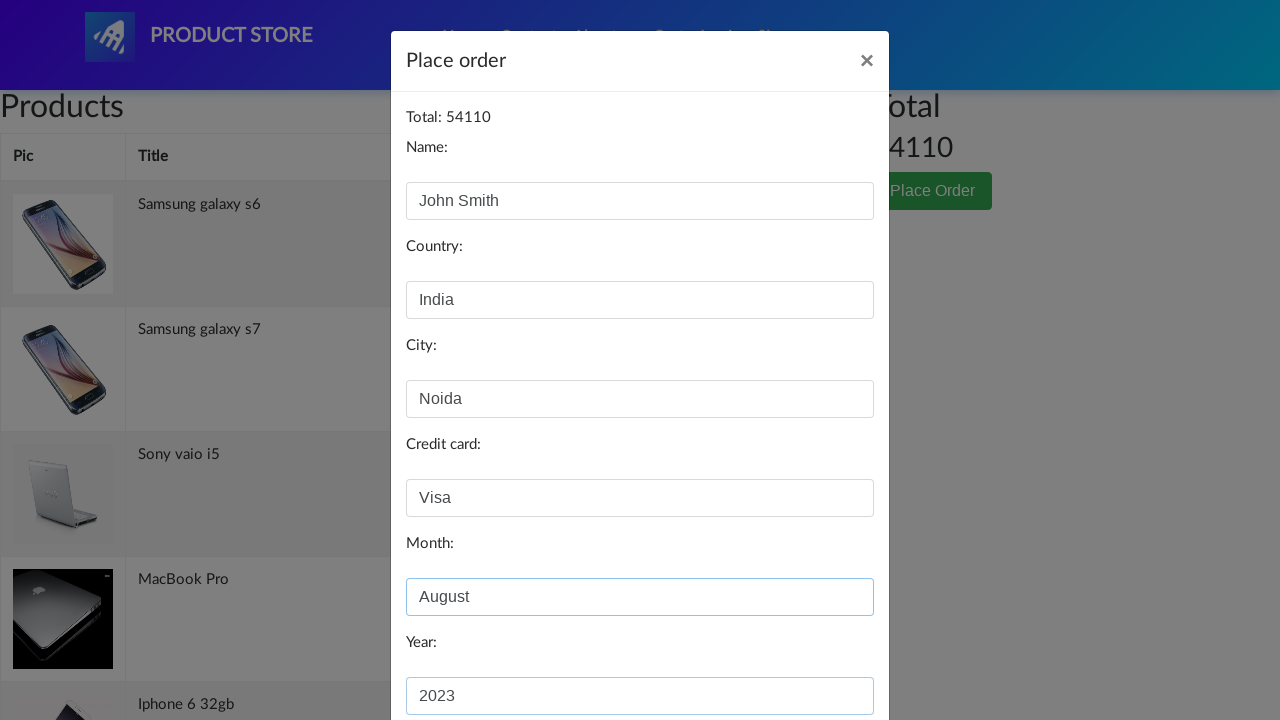

Clicked the Purchase button to submit the order at (823, 655) on xpath=//*[@id='orderModal']/div/div/div[3]/button[2]
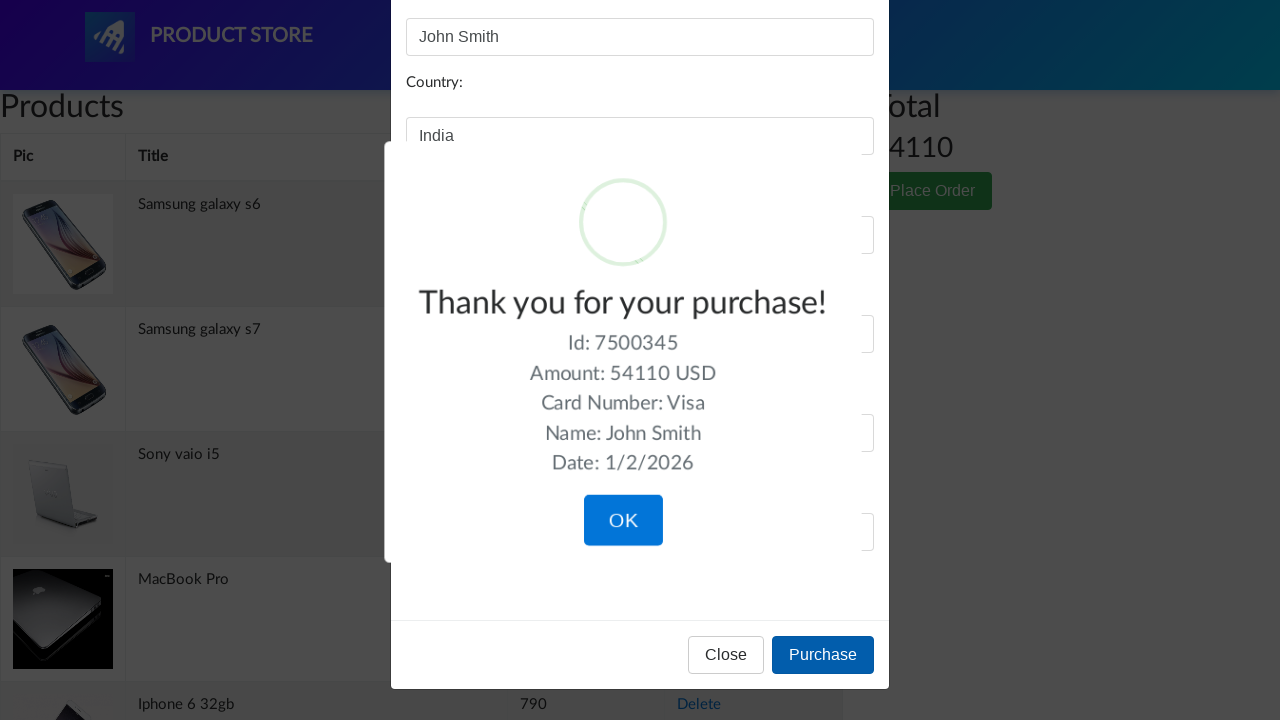

Waited for order confirmation to appear
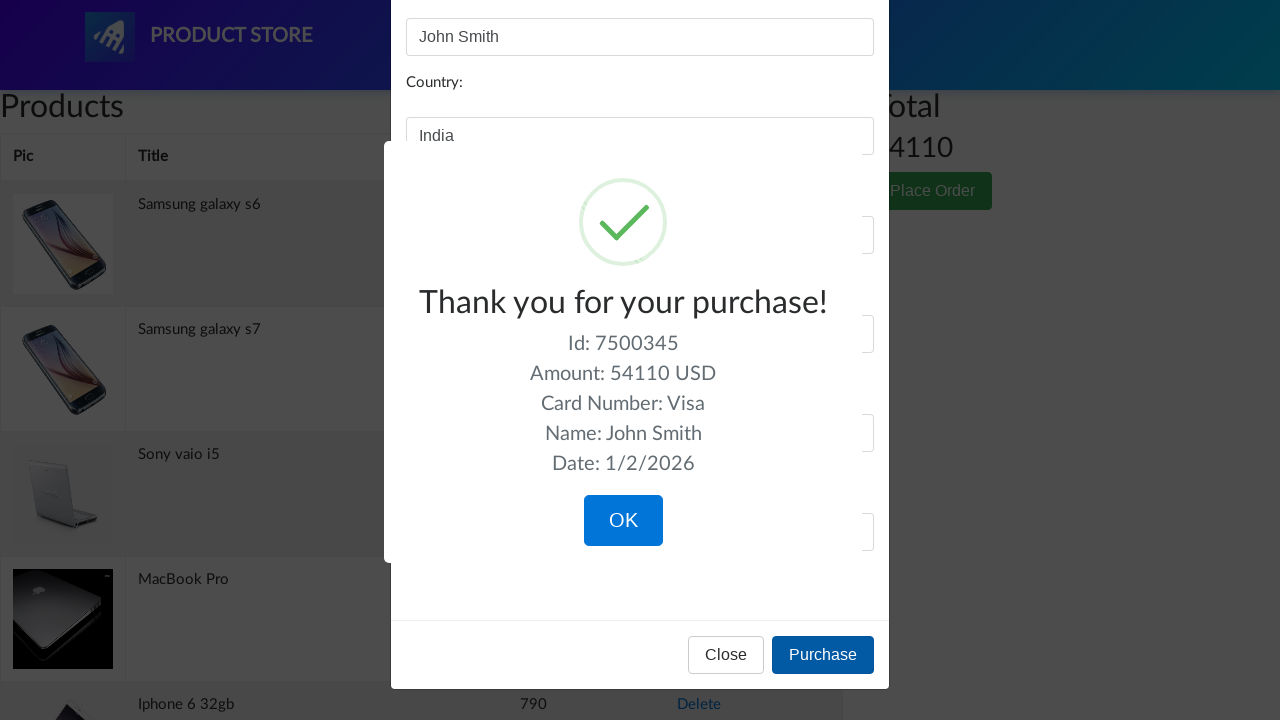

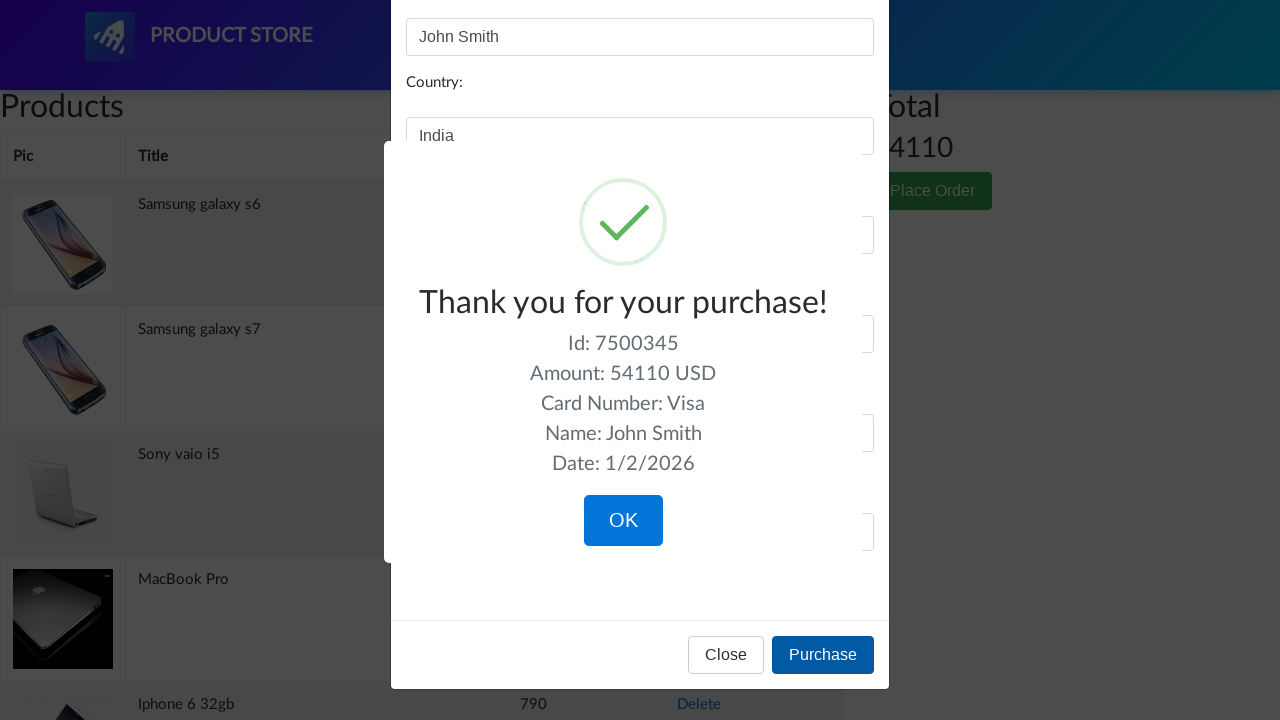